Tests form interactions including dropdown selection, radio button clicks, checkbox verification, and text content validation on a practice page

Starting URL: https://rahulshettyacademy.com/loginpagePractise/

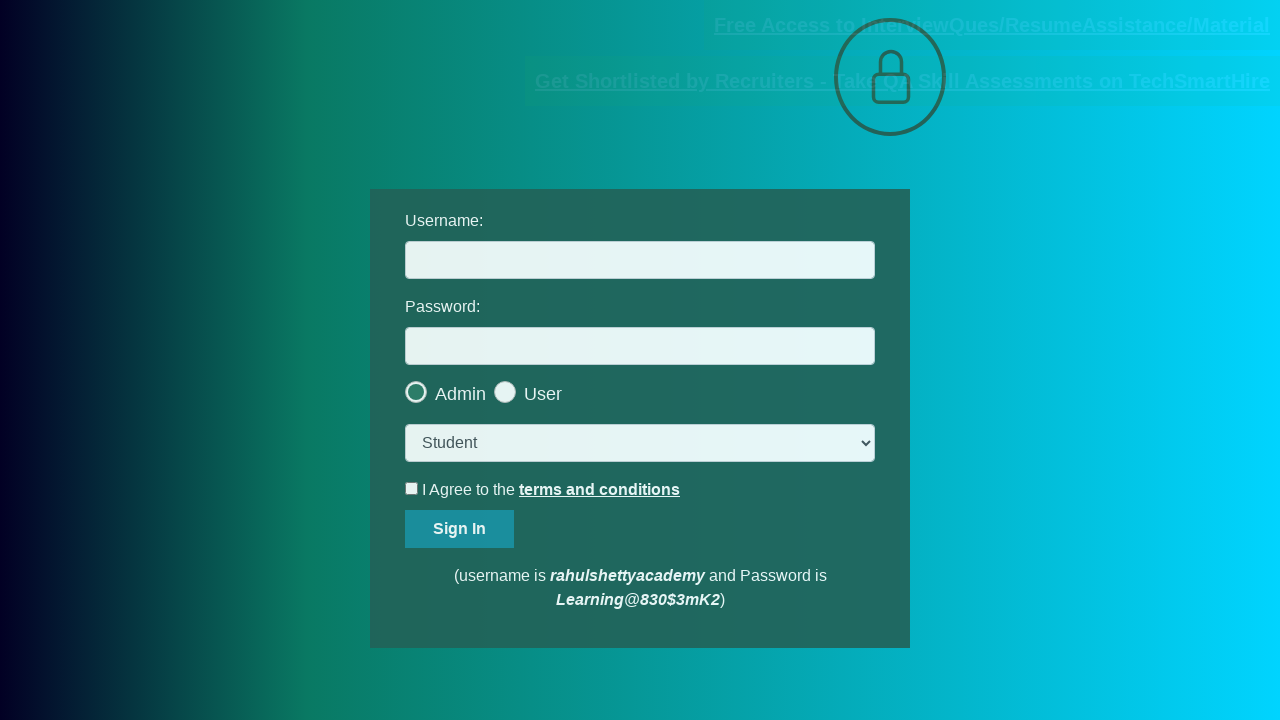

Selected 'teach' option from dropdown on .form-control[data-style='btn-info']
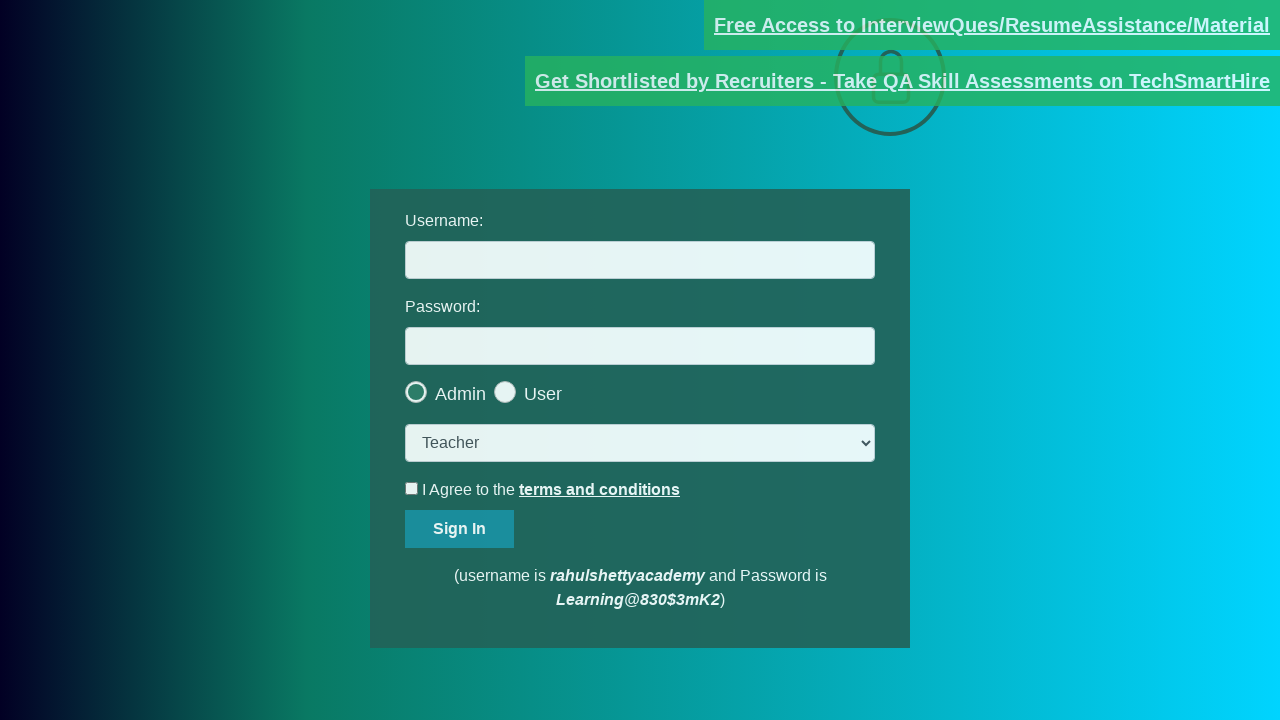

Clicked the last radio button at (543, 394) on .radiotextsty >> nth=-1
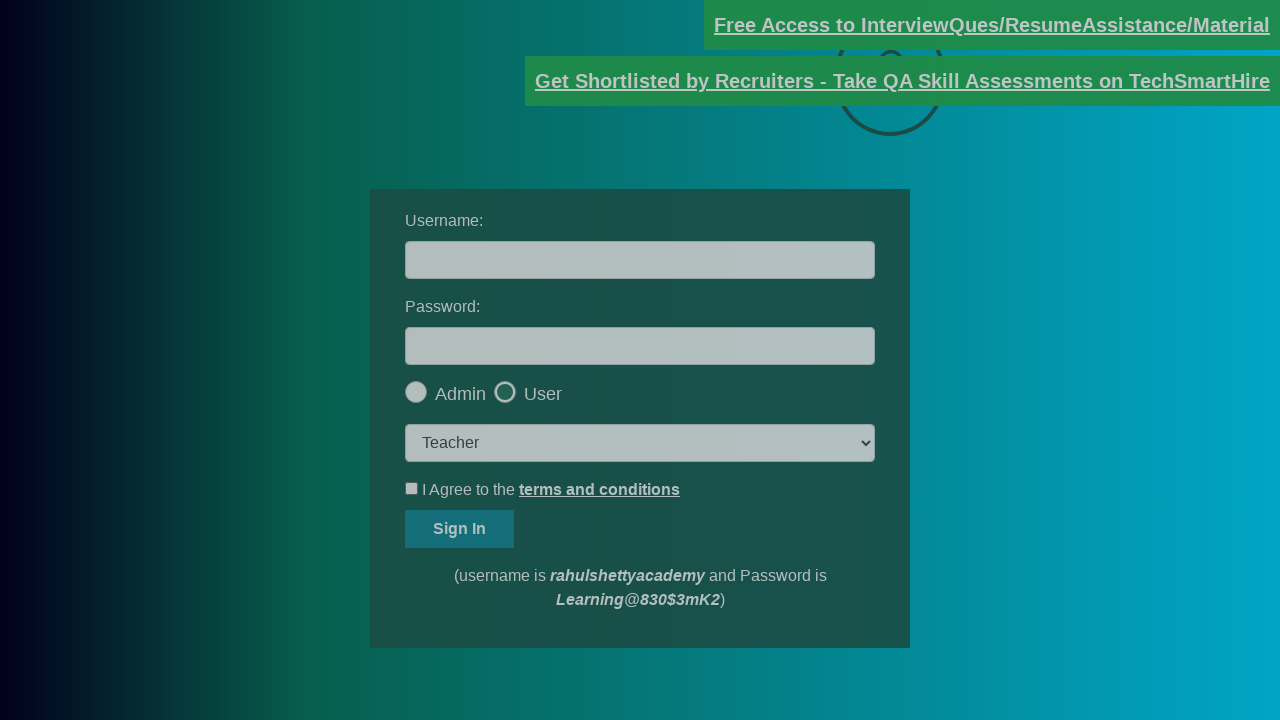

Clicked okay button on modal at (698, 144) on #okayBtn
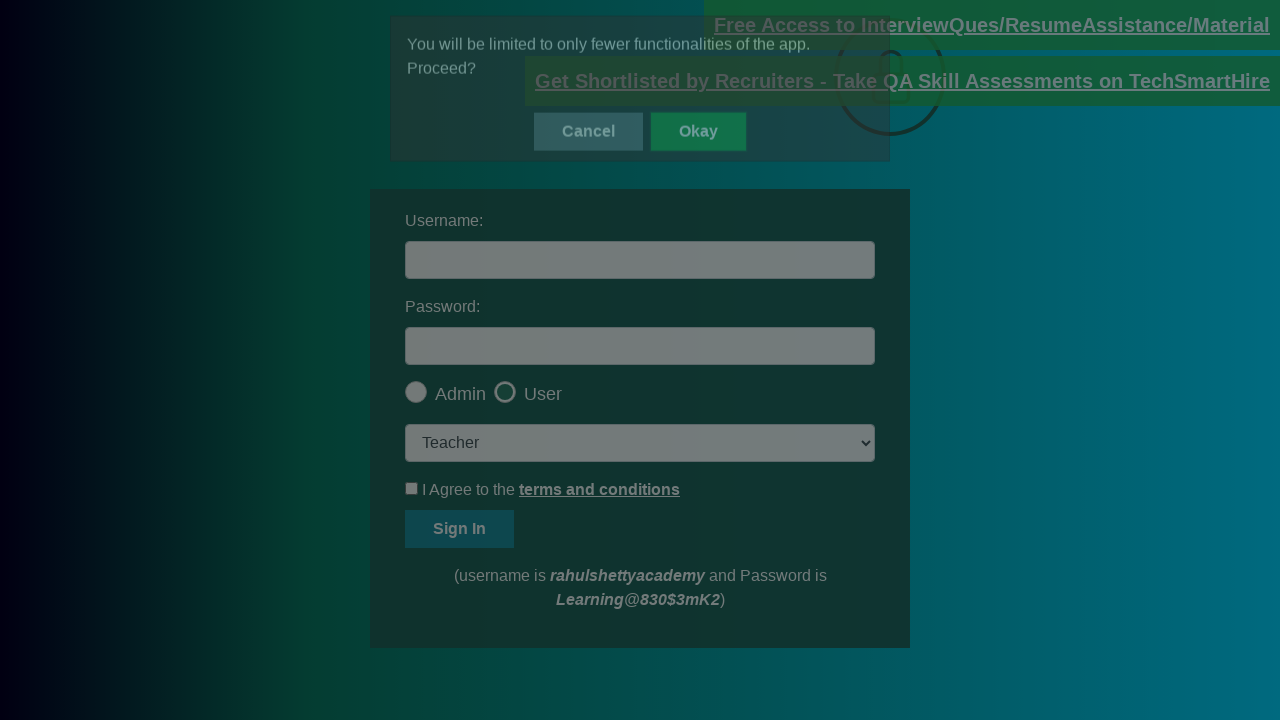

Clicked terms checkbox at (412, 488) on #terms
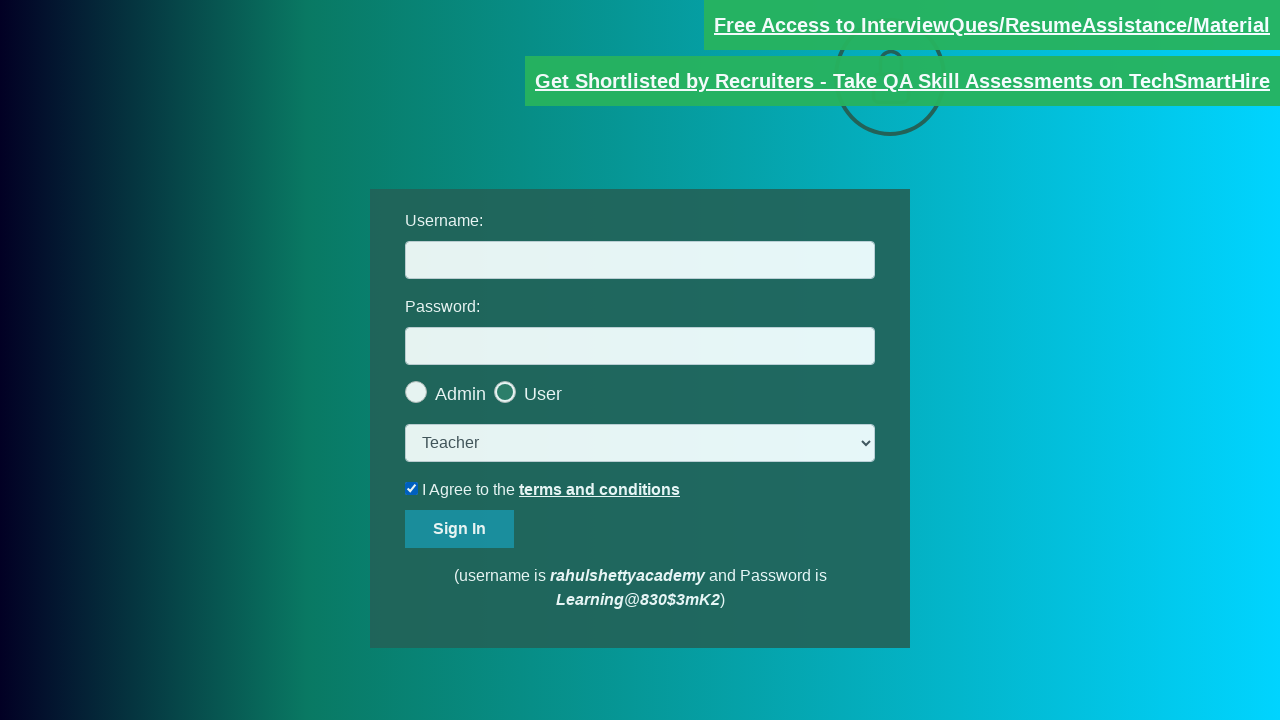

Located blinking text element
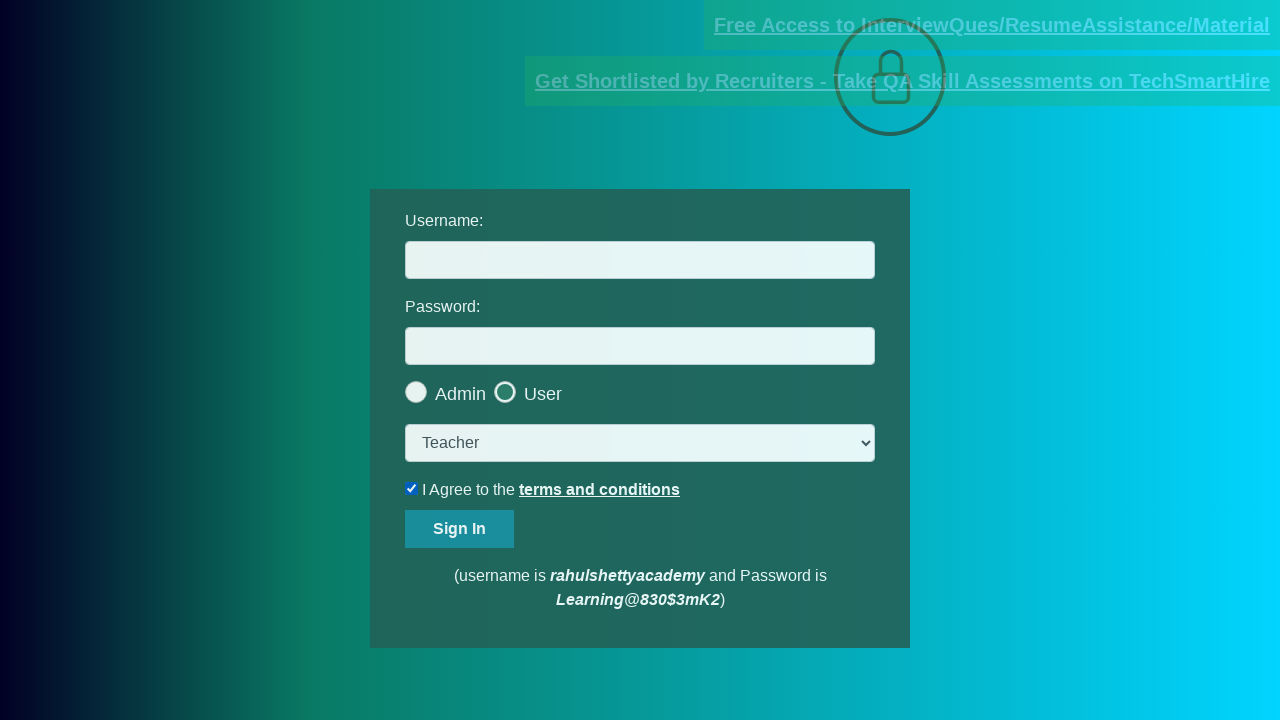

Retrieved blinking text content: Free Access to InterviewQues/ResumeAssistance/Material
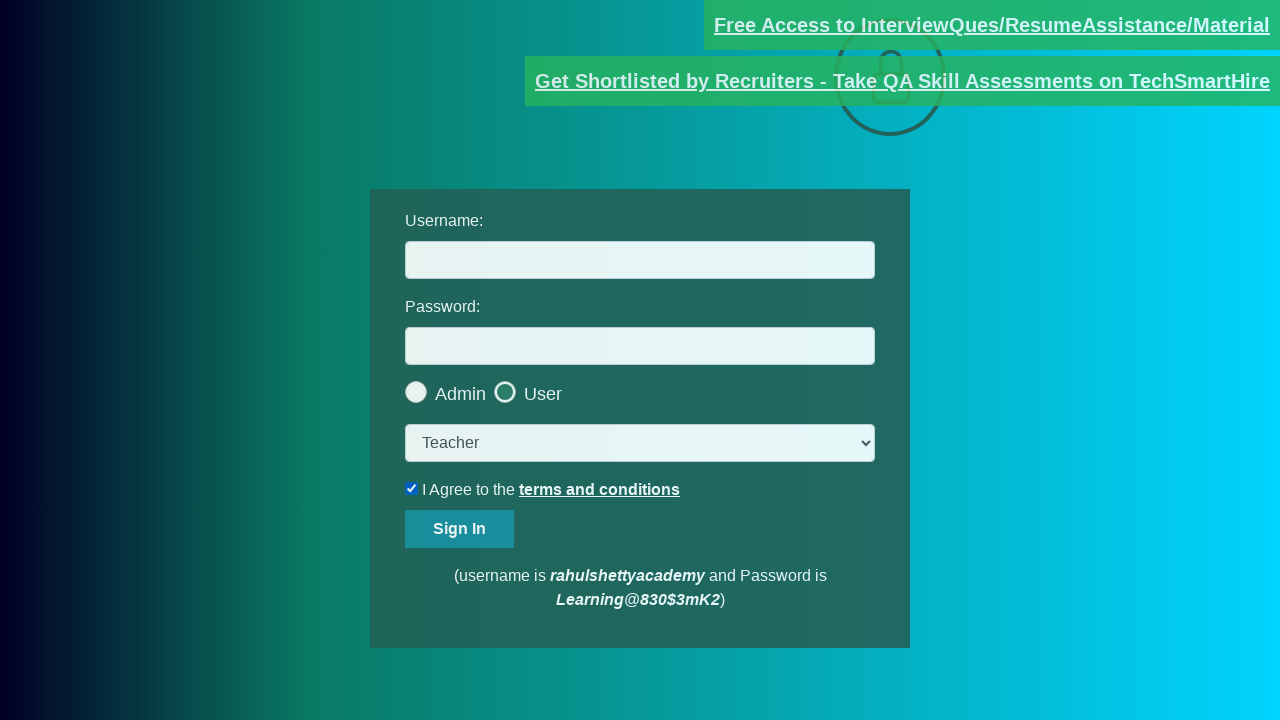

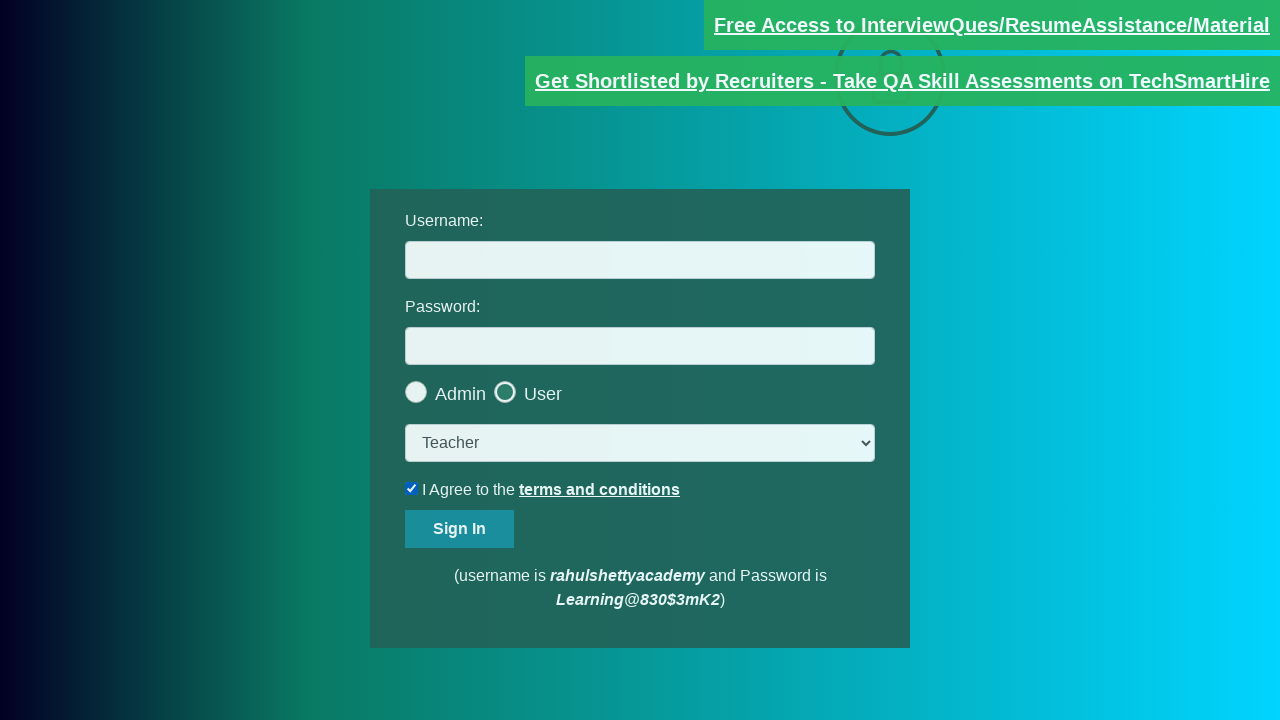